Tests a mathematical dropdown selection form by reading two numbers, calculating their sum, selecting the sum from a dropdown, and submitting the form

Starting URL: https://suninjuly.github.io/selects1.html

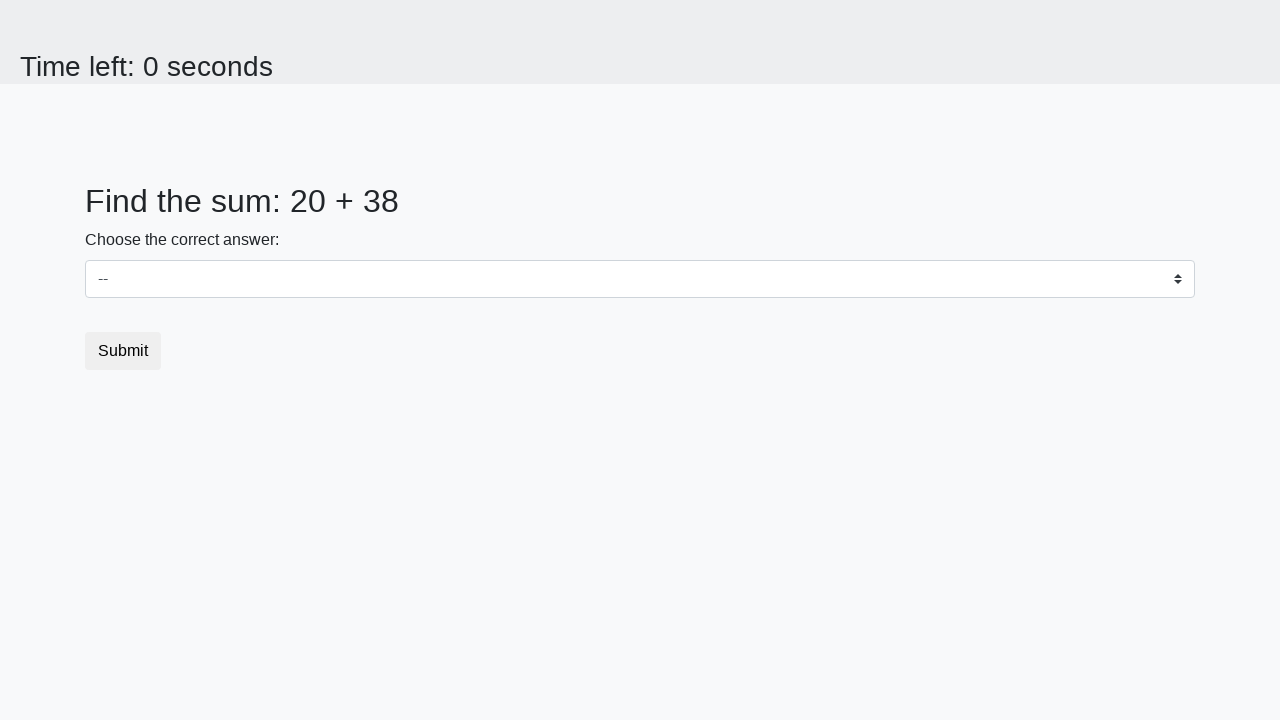

Retrieved first number from the page
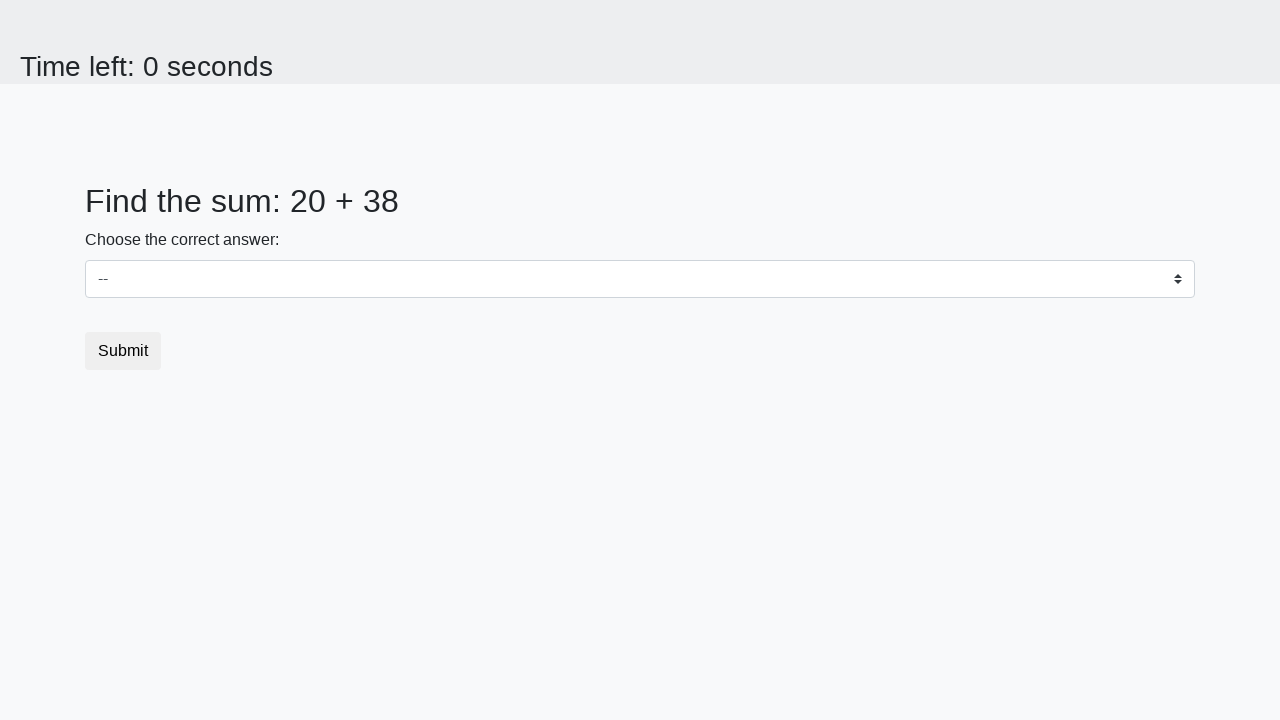

Retrieved second number from the page
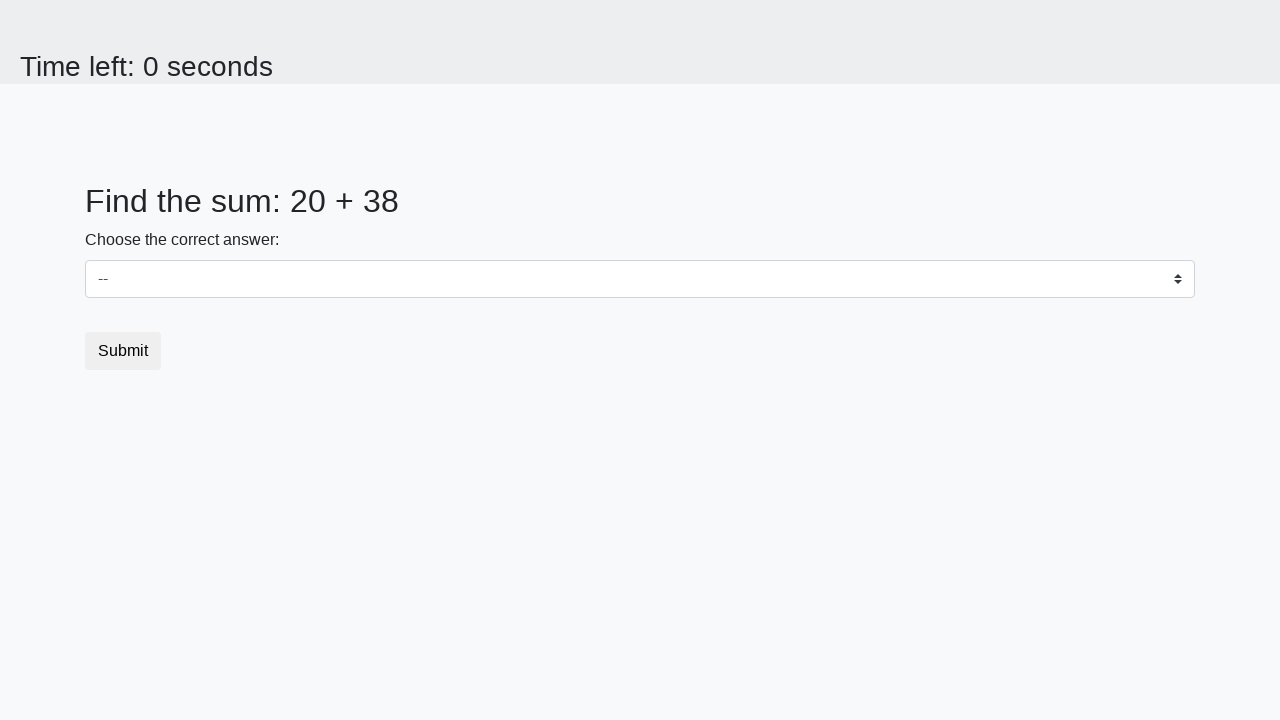

Calculated sum of 20 + 38 = 58
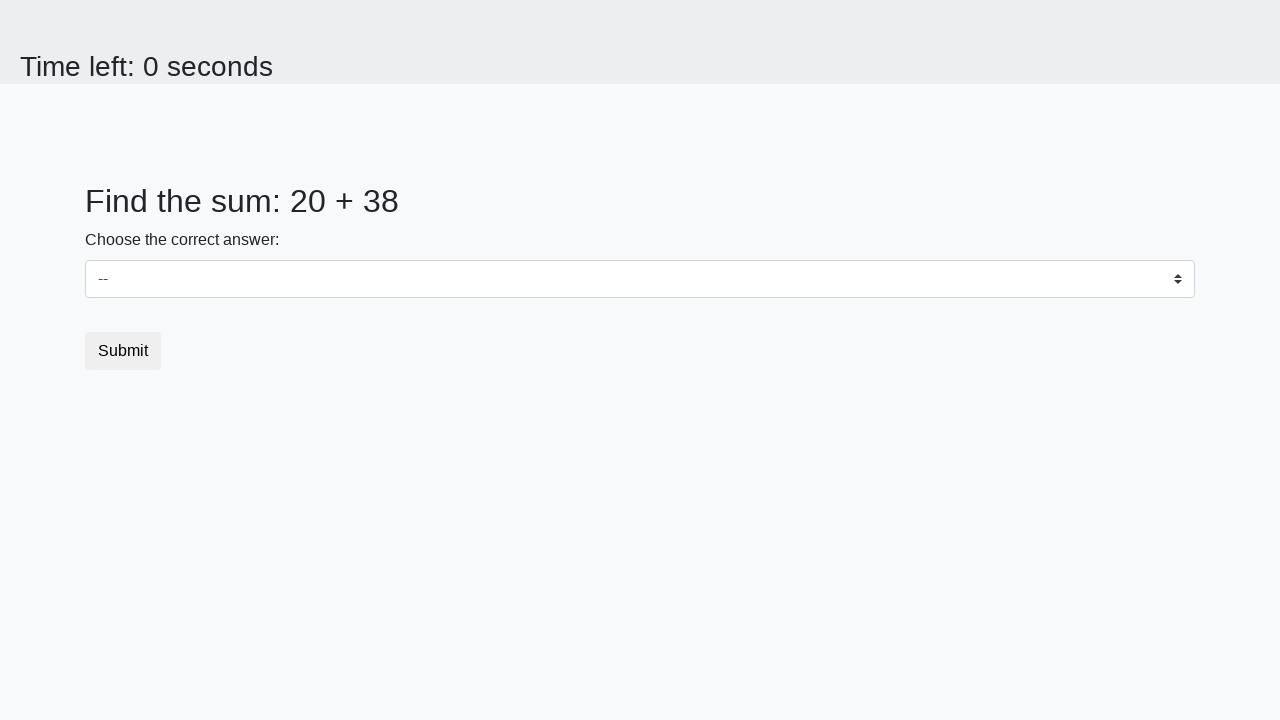

Selected sum value '58' from dropdown on #dropdown
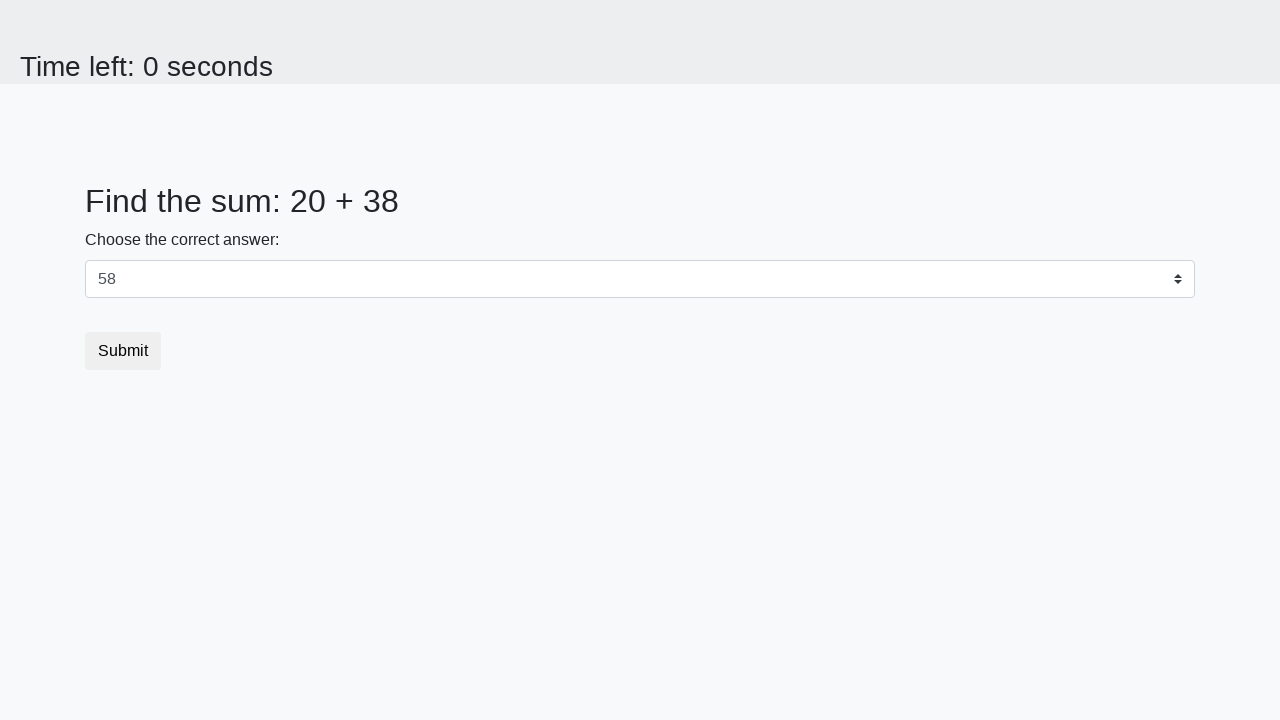

Clicked submit button to submit the form at (123, 351) on button.btn[type='submit']
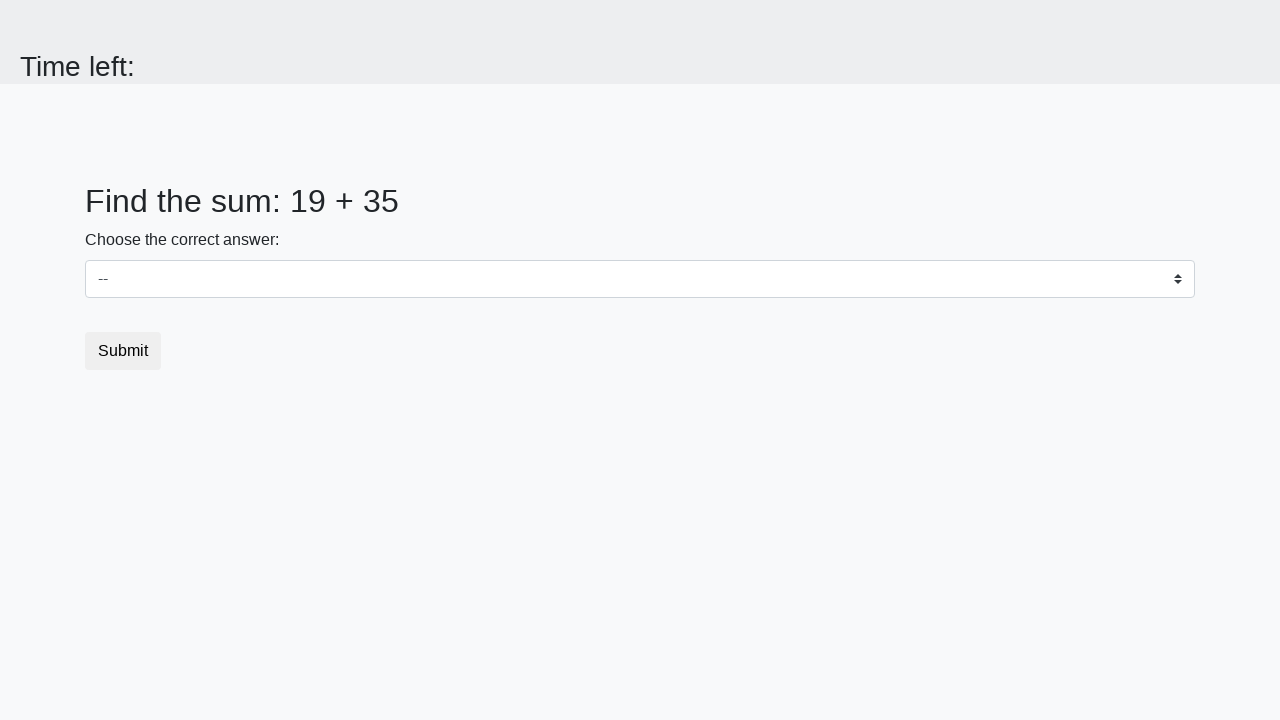

Accepted the alert dialog
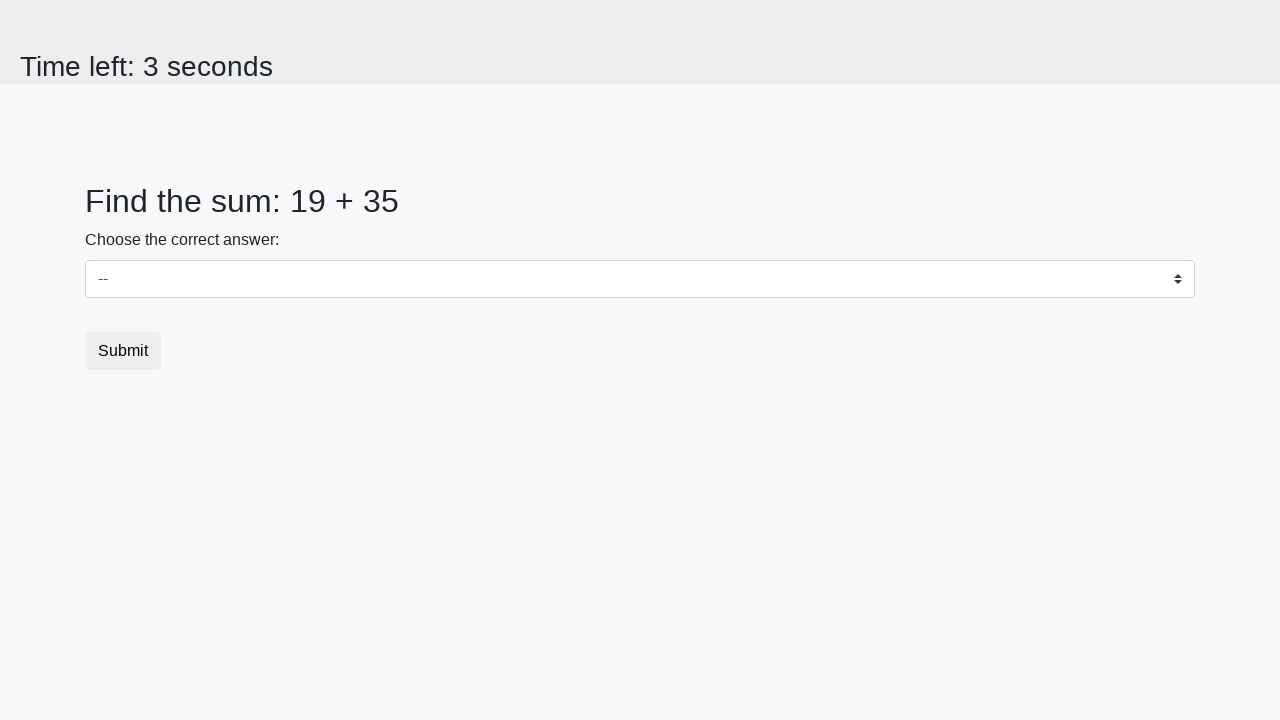

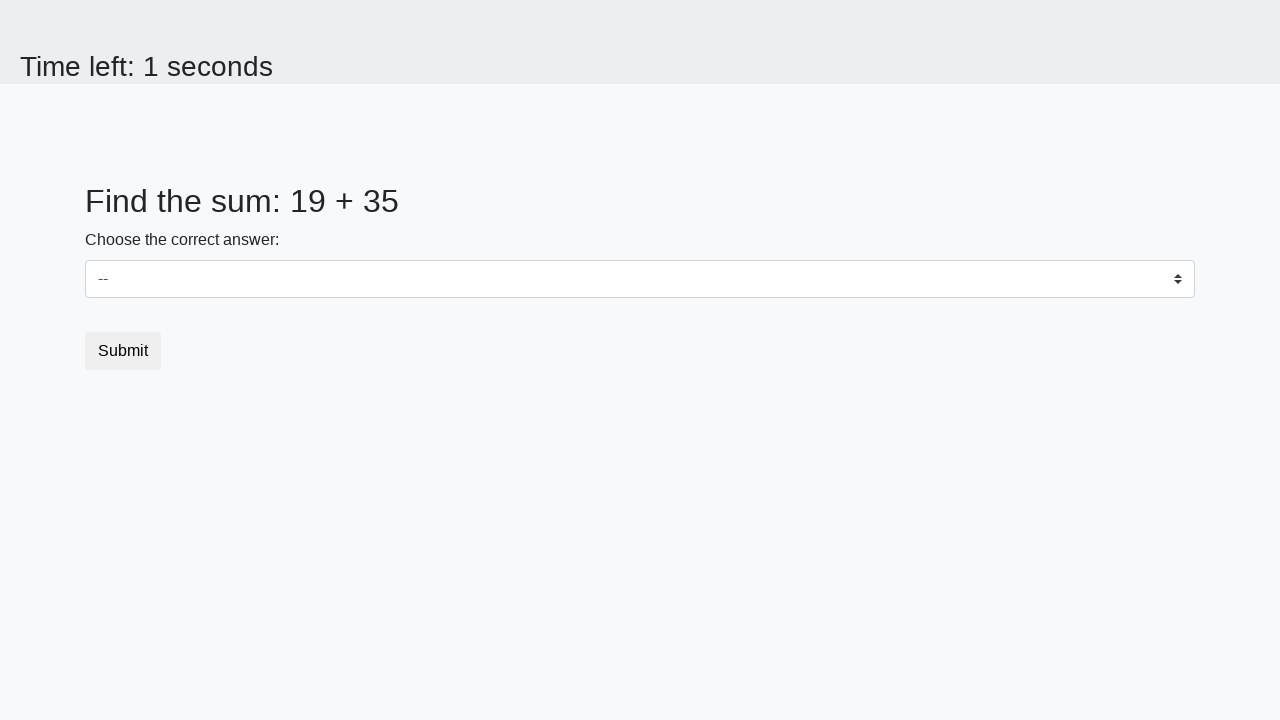